Tests adding a Samsung Galaxy S6 to cart by opening the product in a new tab via Ctrl+click, clicking add to cart, dismissing the alert, then navigating to the cart to verify the item was added.

Starting URL: https://www.demoblaze.com/index.html

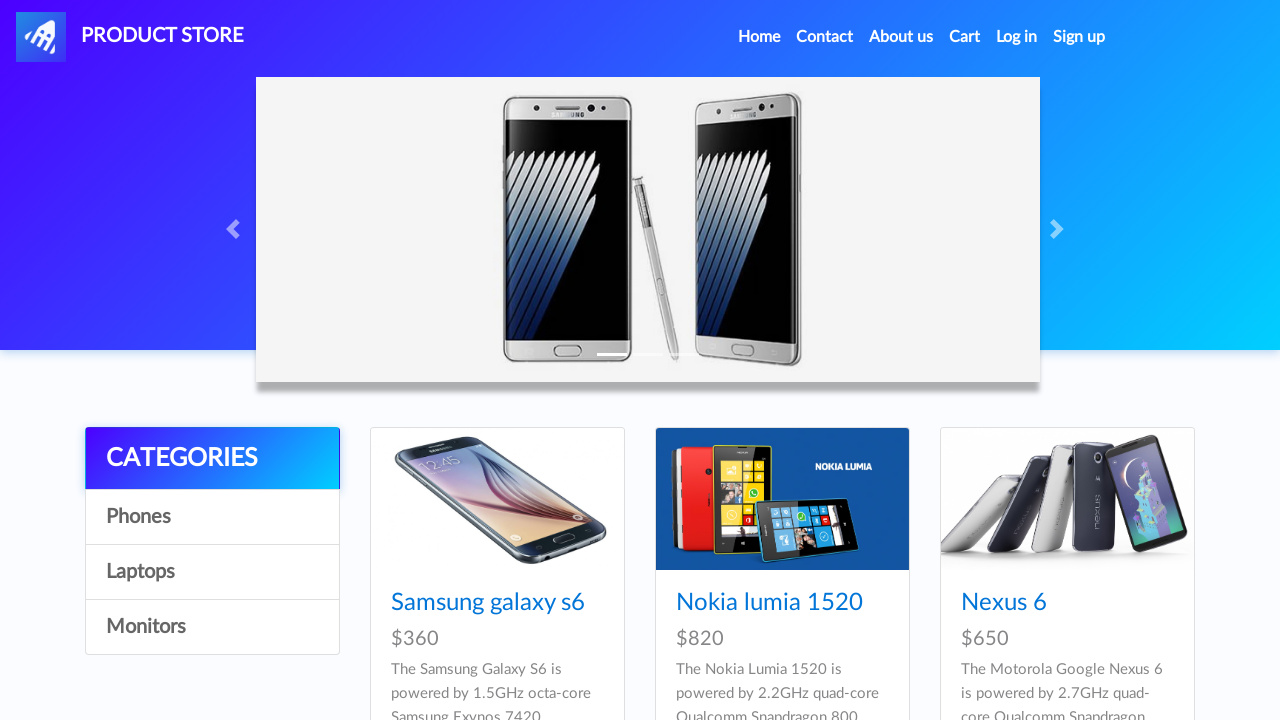

Ctrl+clicked Samsung Galaxy S6 product link to open in new tab at (488, 603) on //a[text()='Samsung galaxy s6']
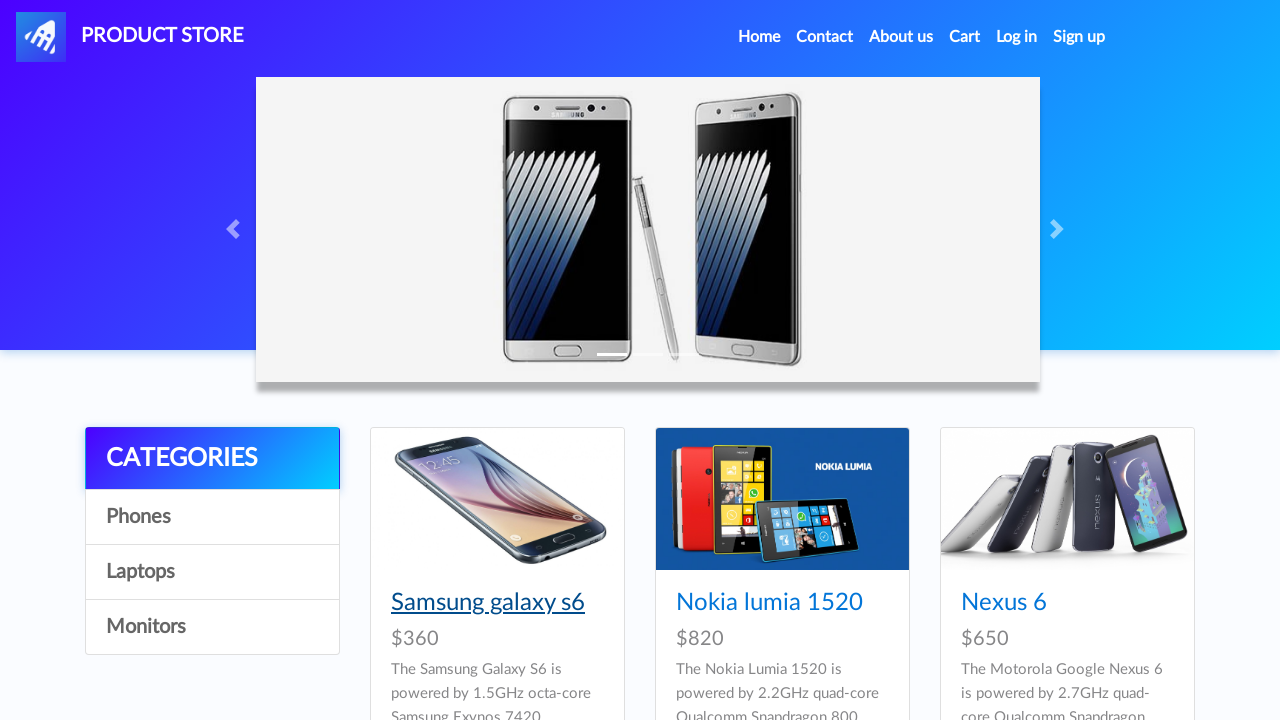

Switched to new product page tab and waited for load
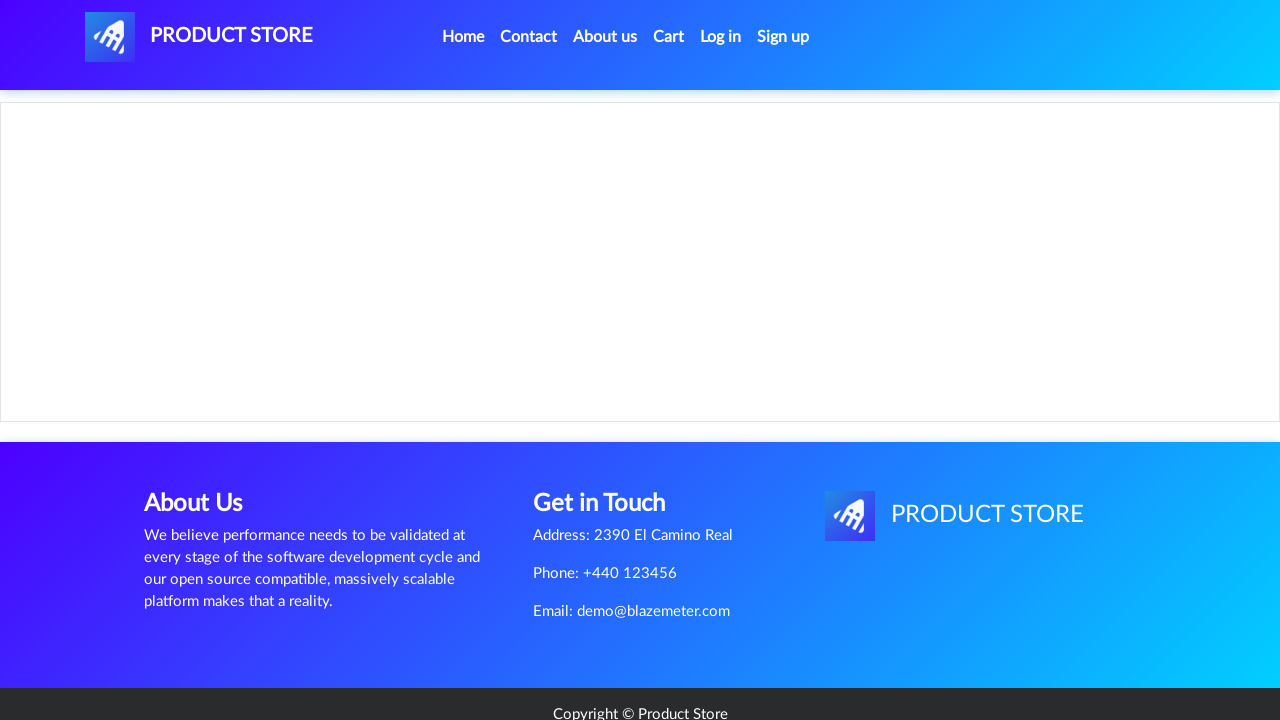

Product name element loaded
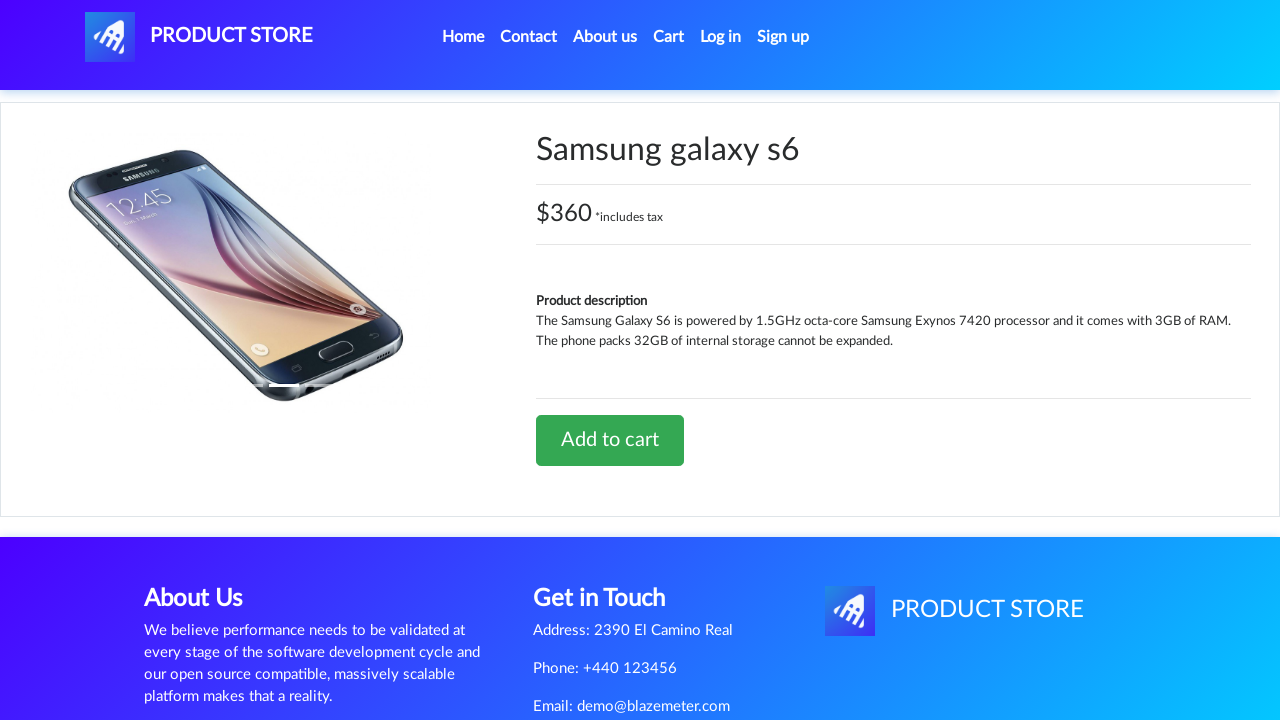

Retrieved product name: Samsung galaxy s6
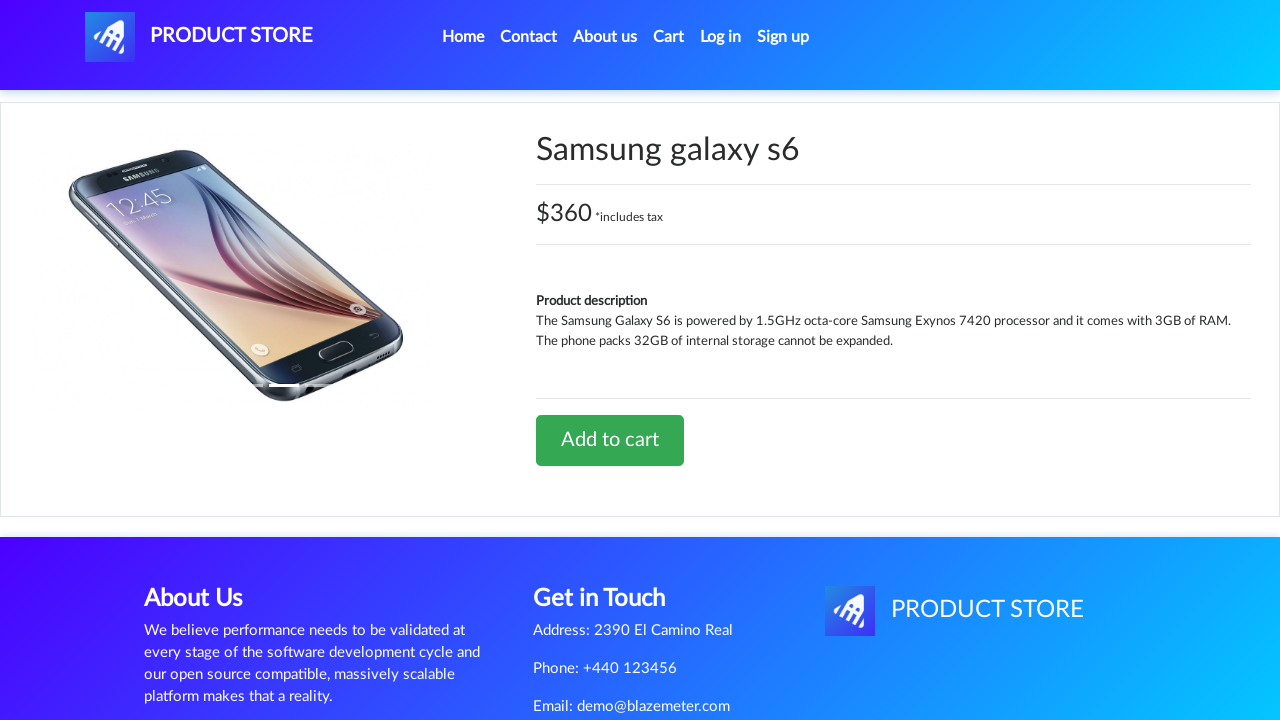

Clicked Add to Cart button at (610, 440) on a.btn.btn-success.btn-lg
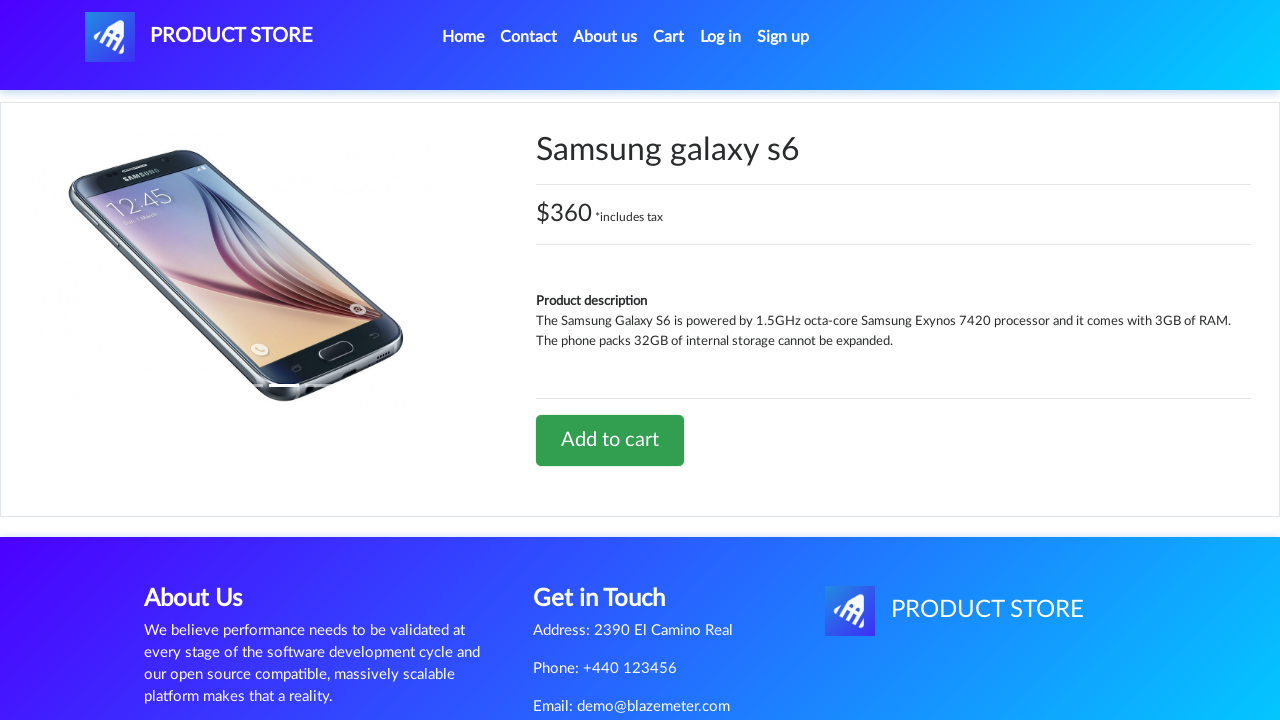

Dismissed alert dialog and waited 1 second
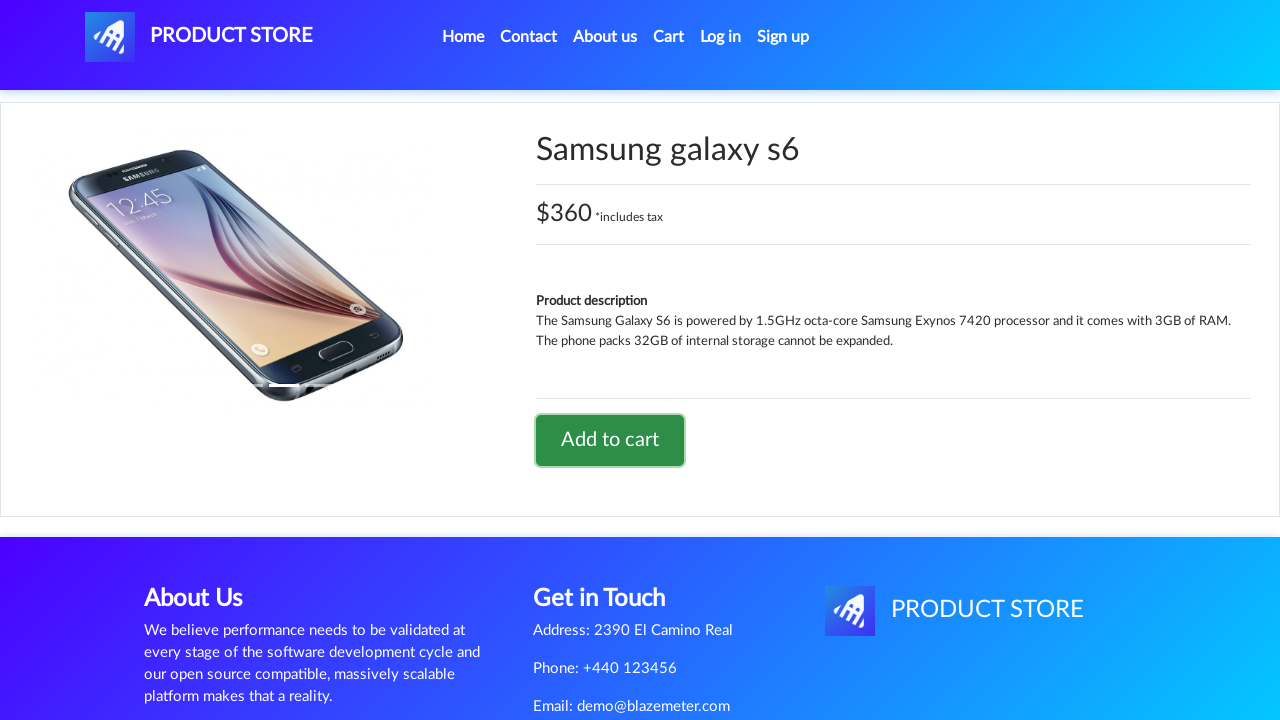

Closed the product page tab
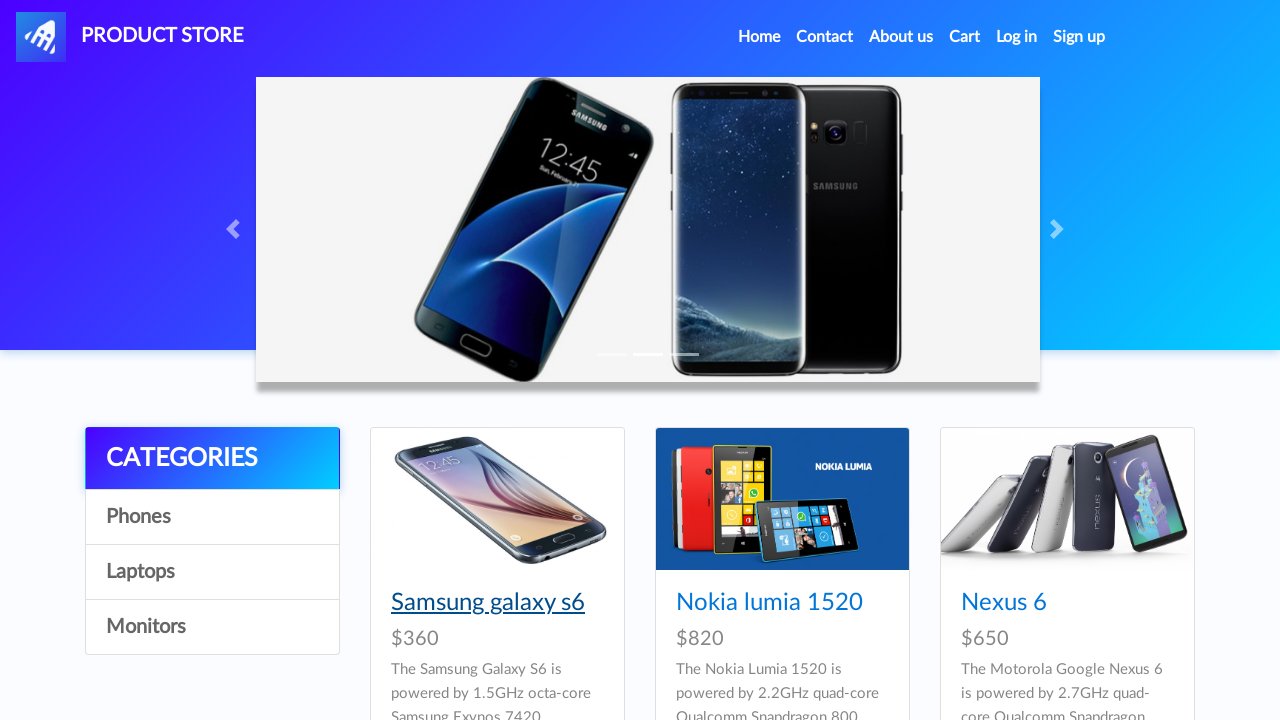

Clicked Cart link on main page at (965, 37) on xpath=//a[text()='Cart']
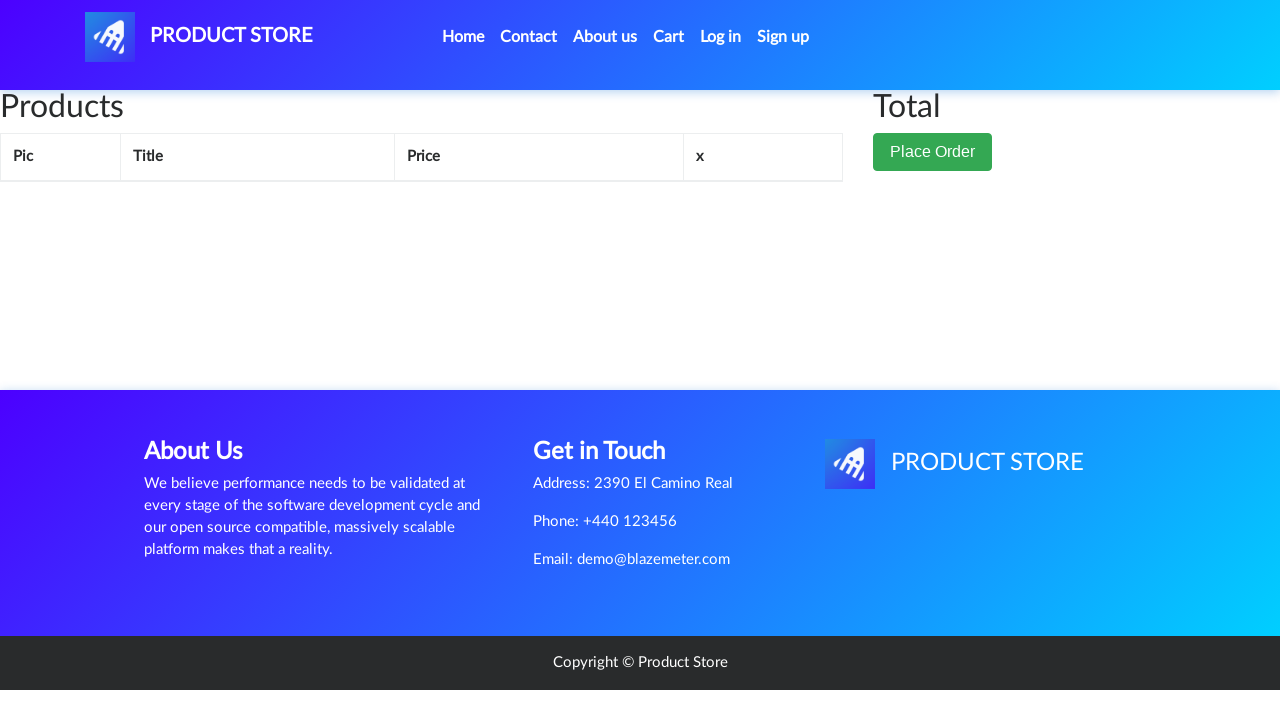

Verified Samsung Galaxy S6 is present in cart
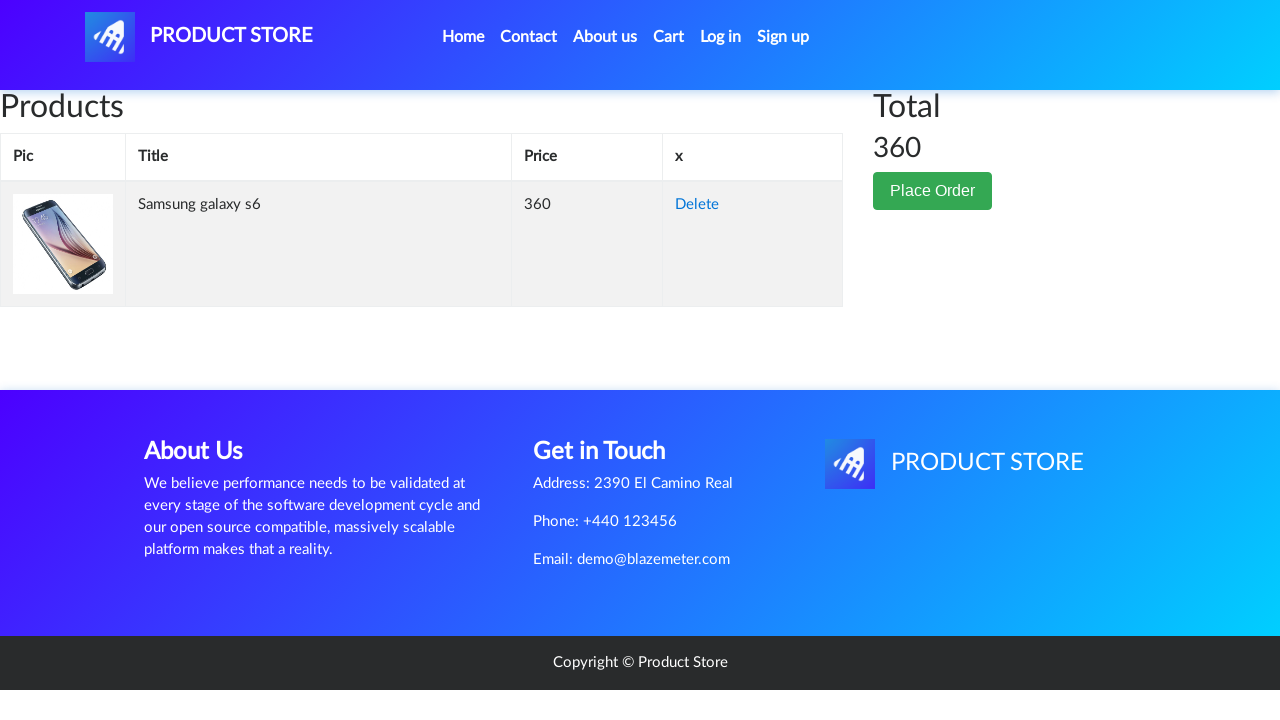

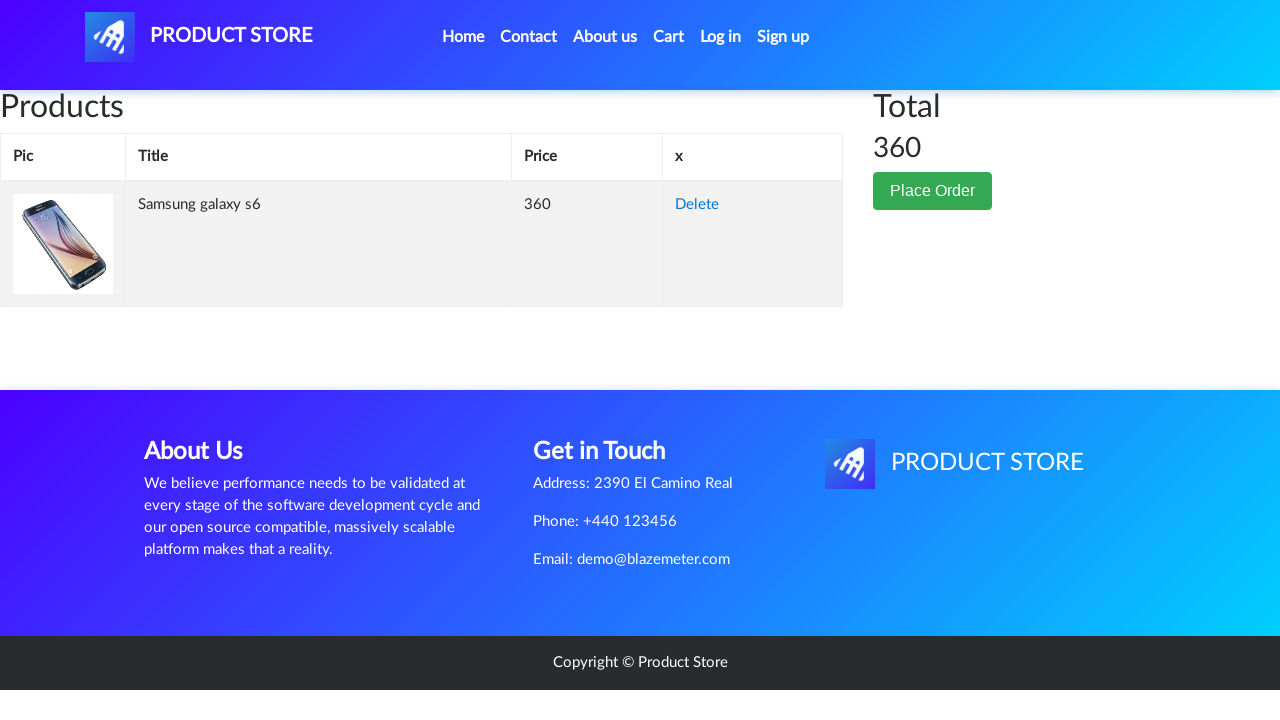